Navigates to a Tamil movie review page and verifies that a specific content box element is present and visible on the page.

Starting URL: https://www.maalaimalar.com/movie-review

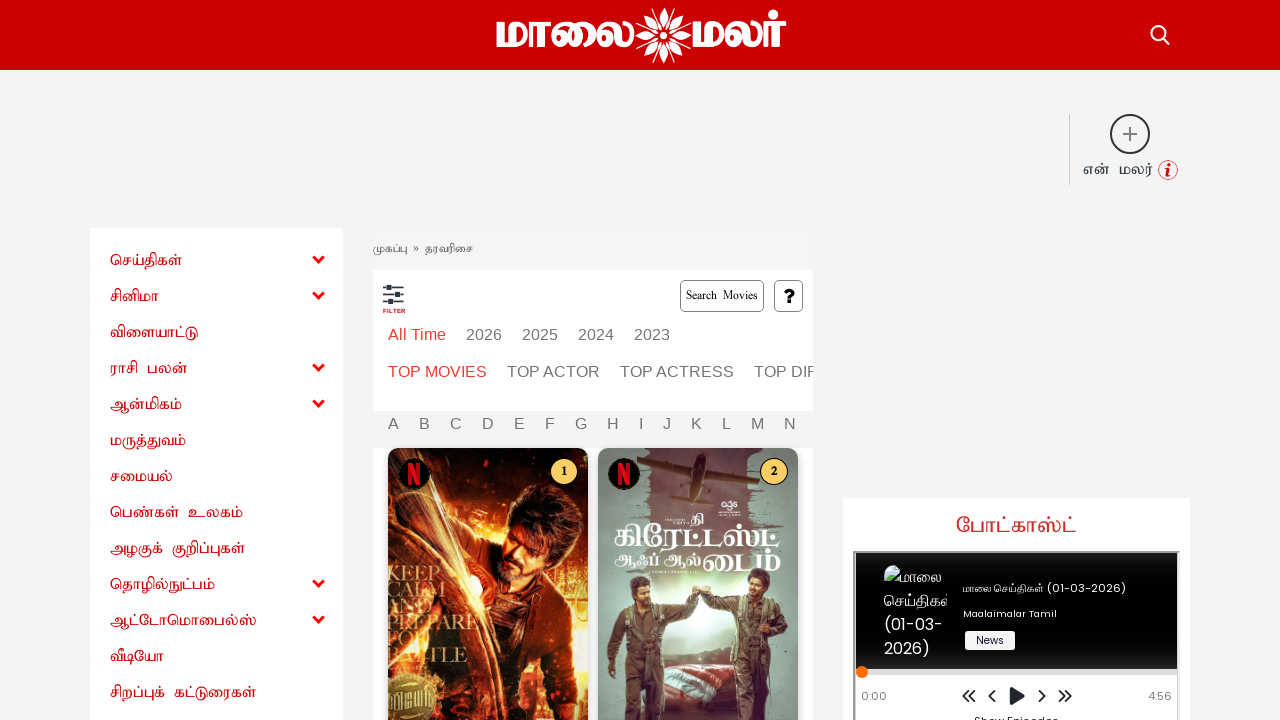

Set viewport size to 1920x1080
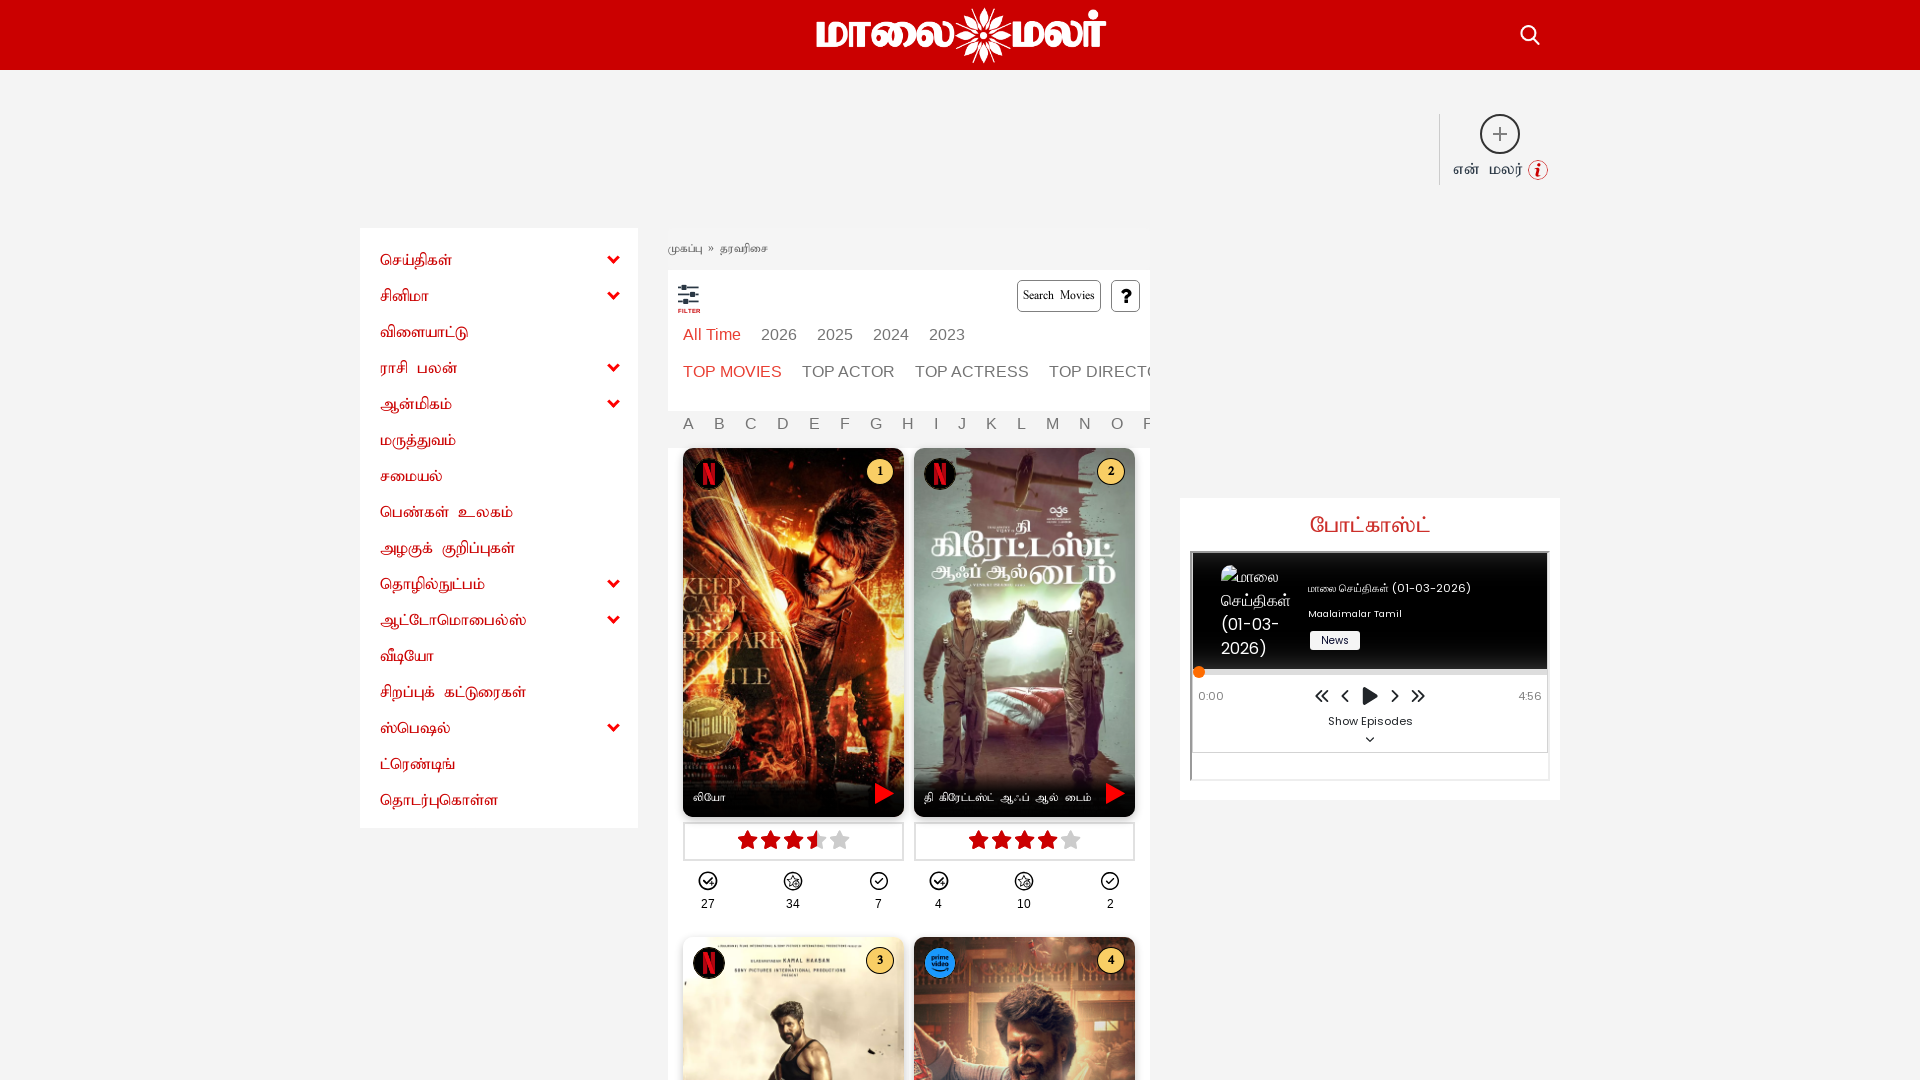

Located content box element
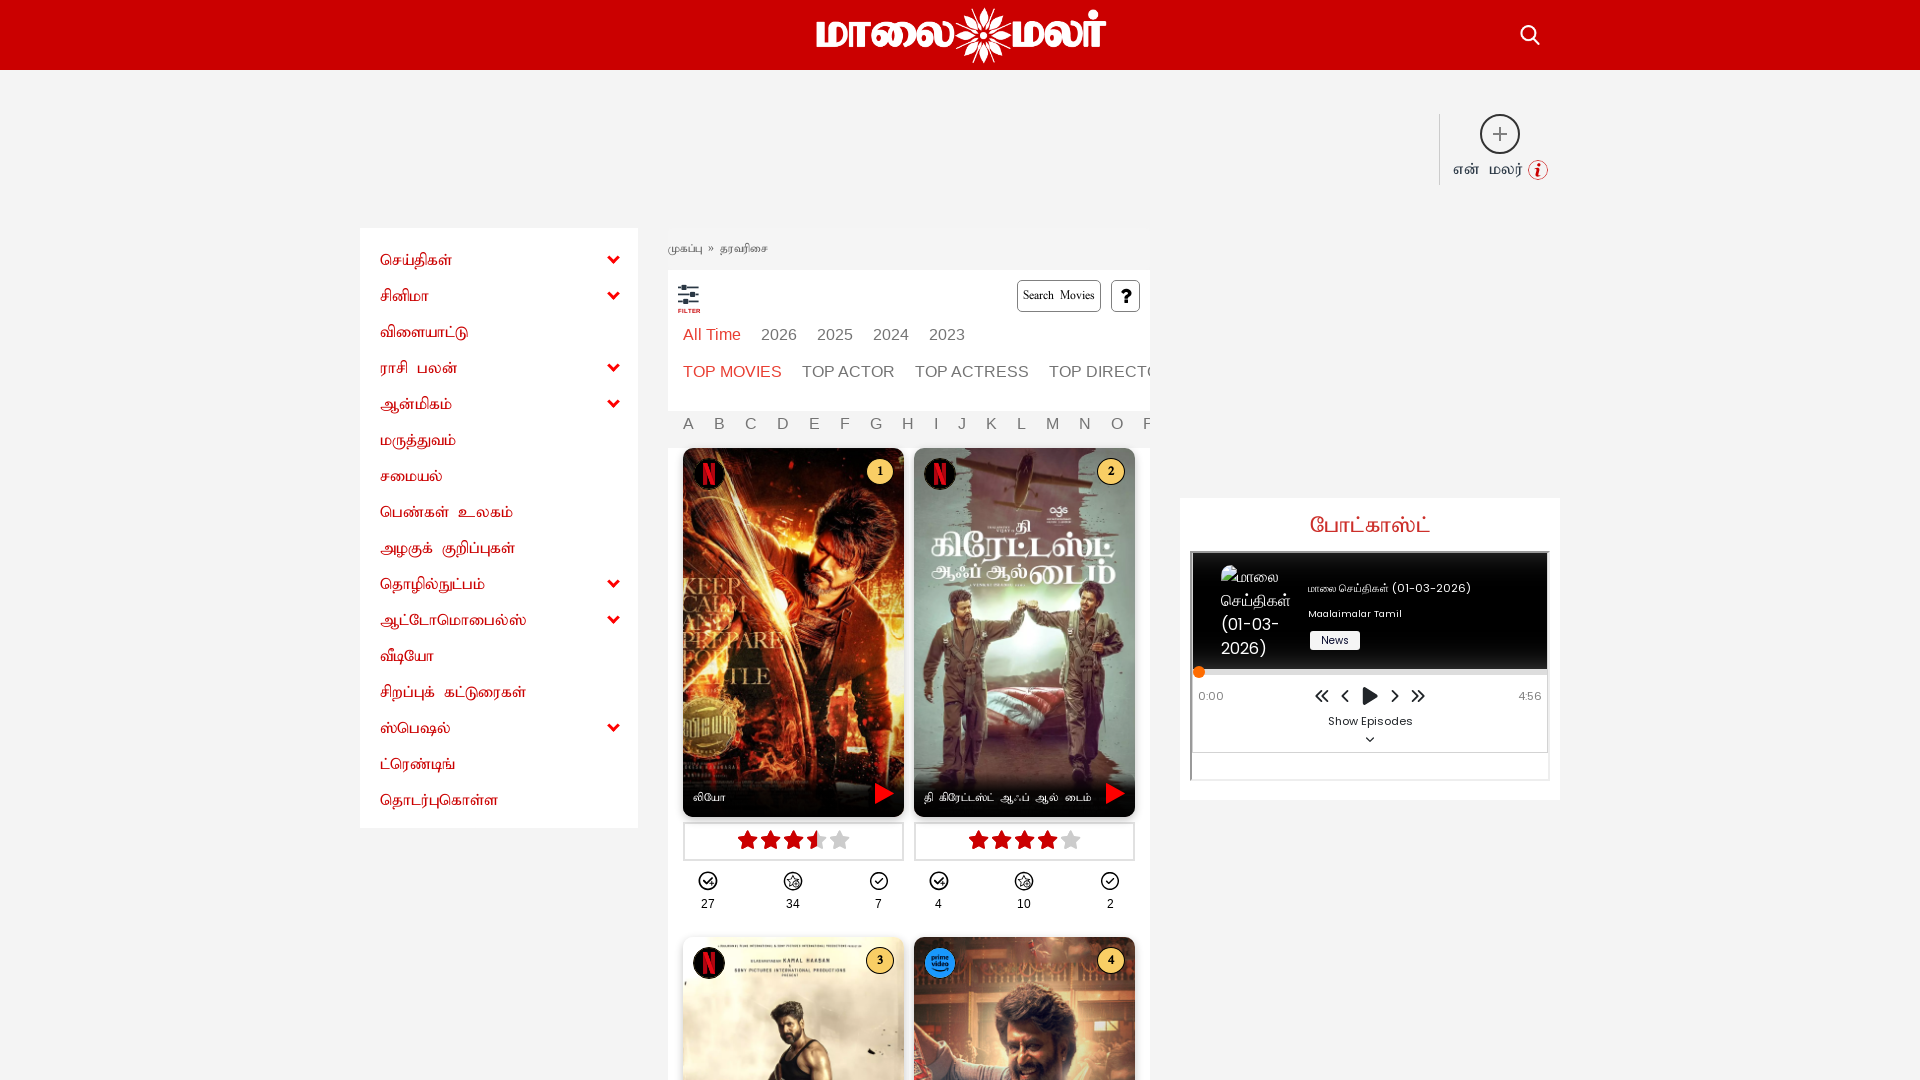

Content box element became visible
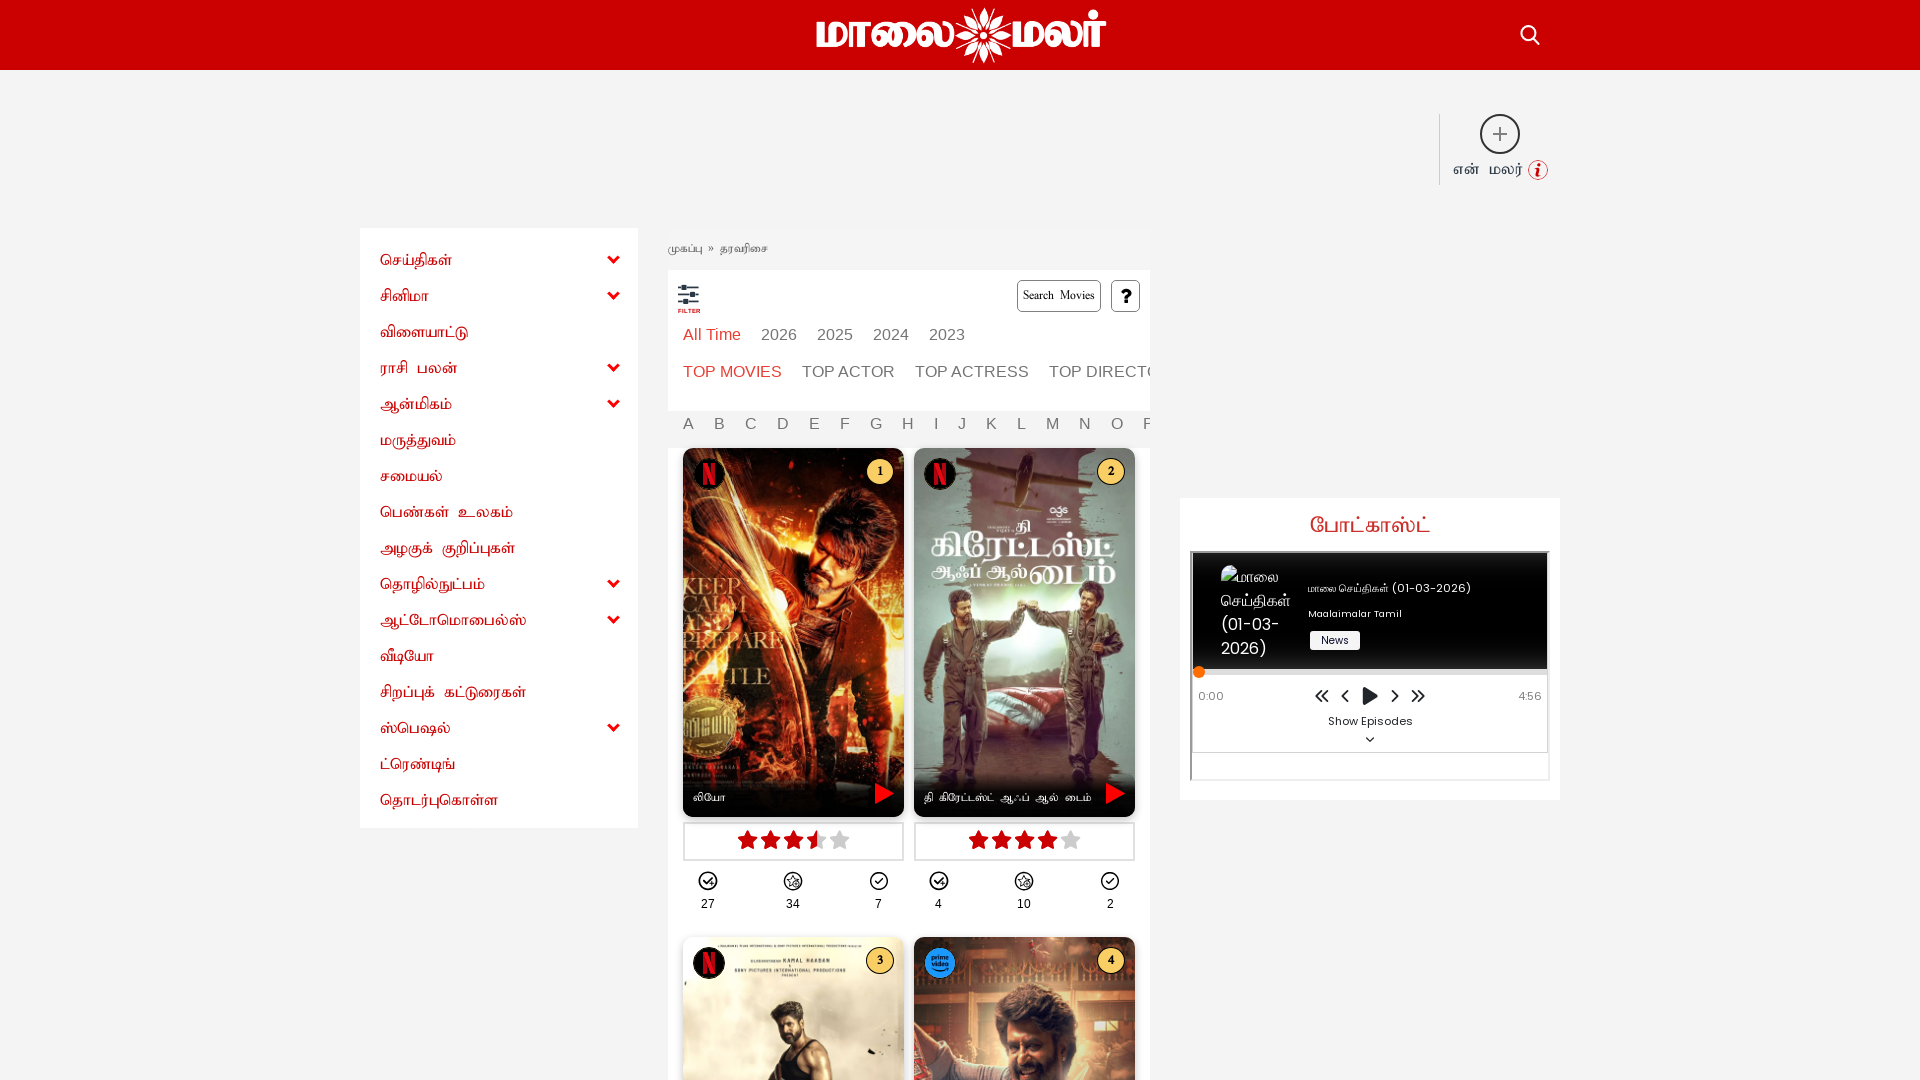

Verified content box element is visible on the page
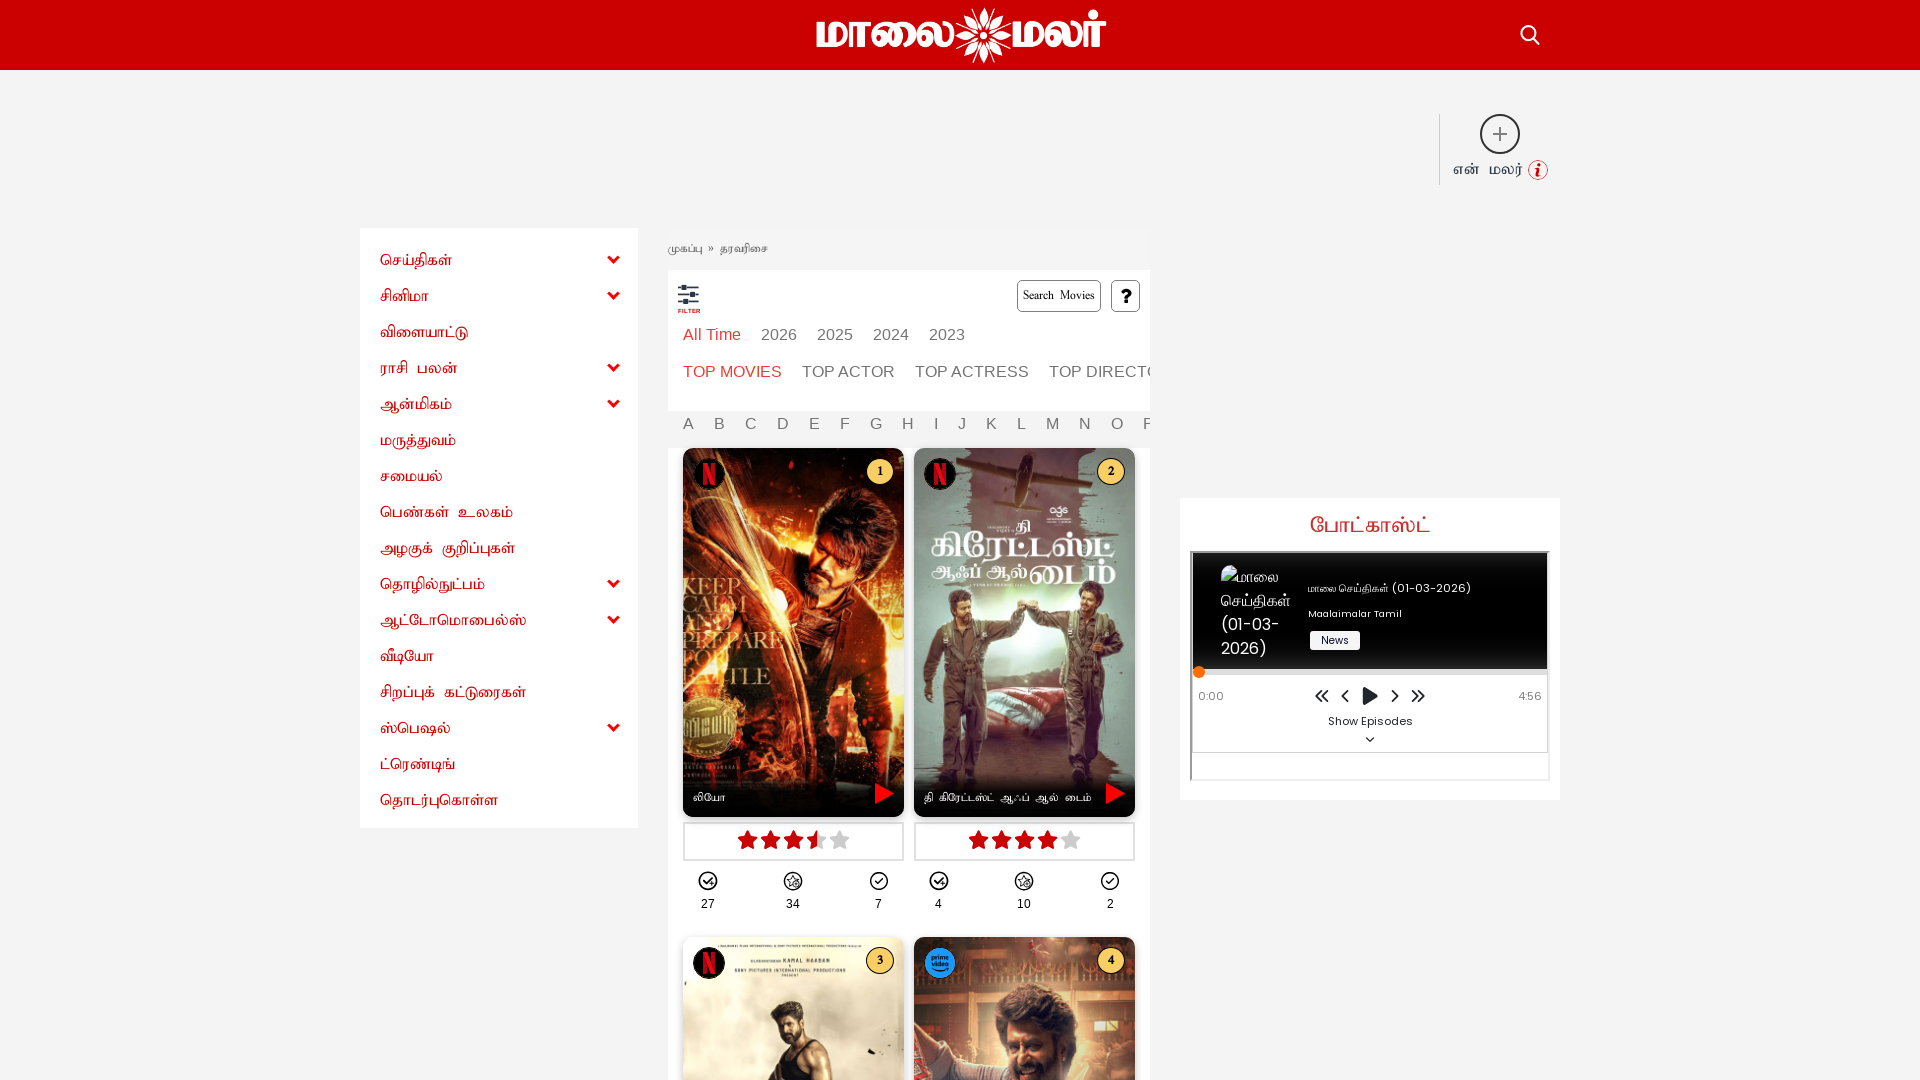

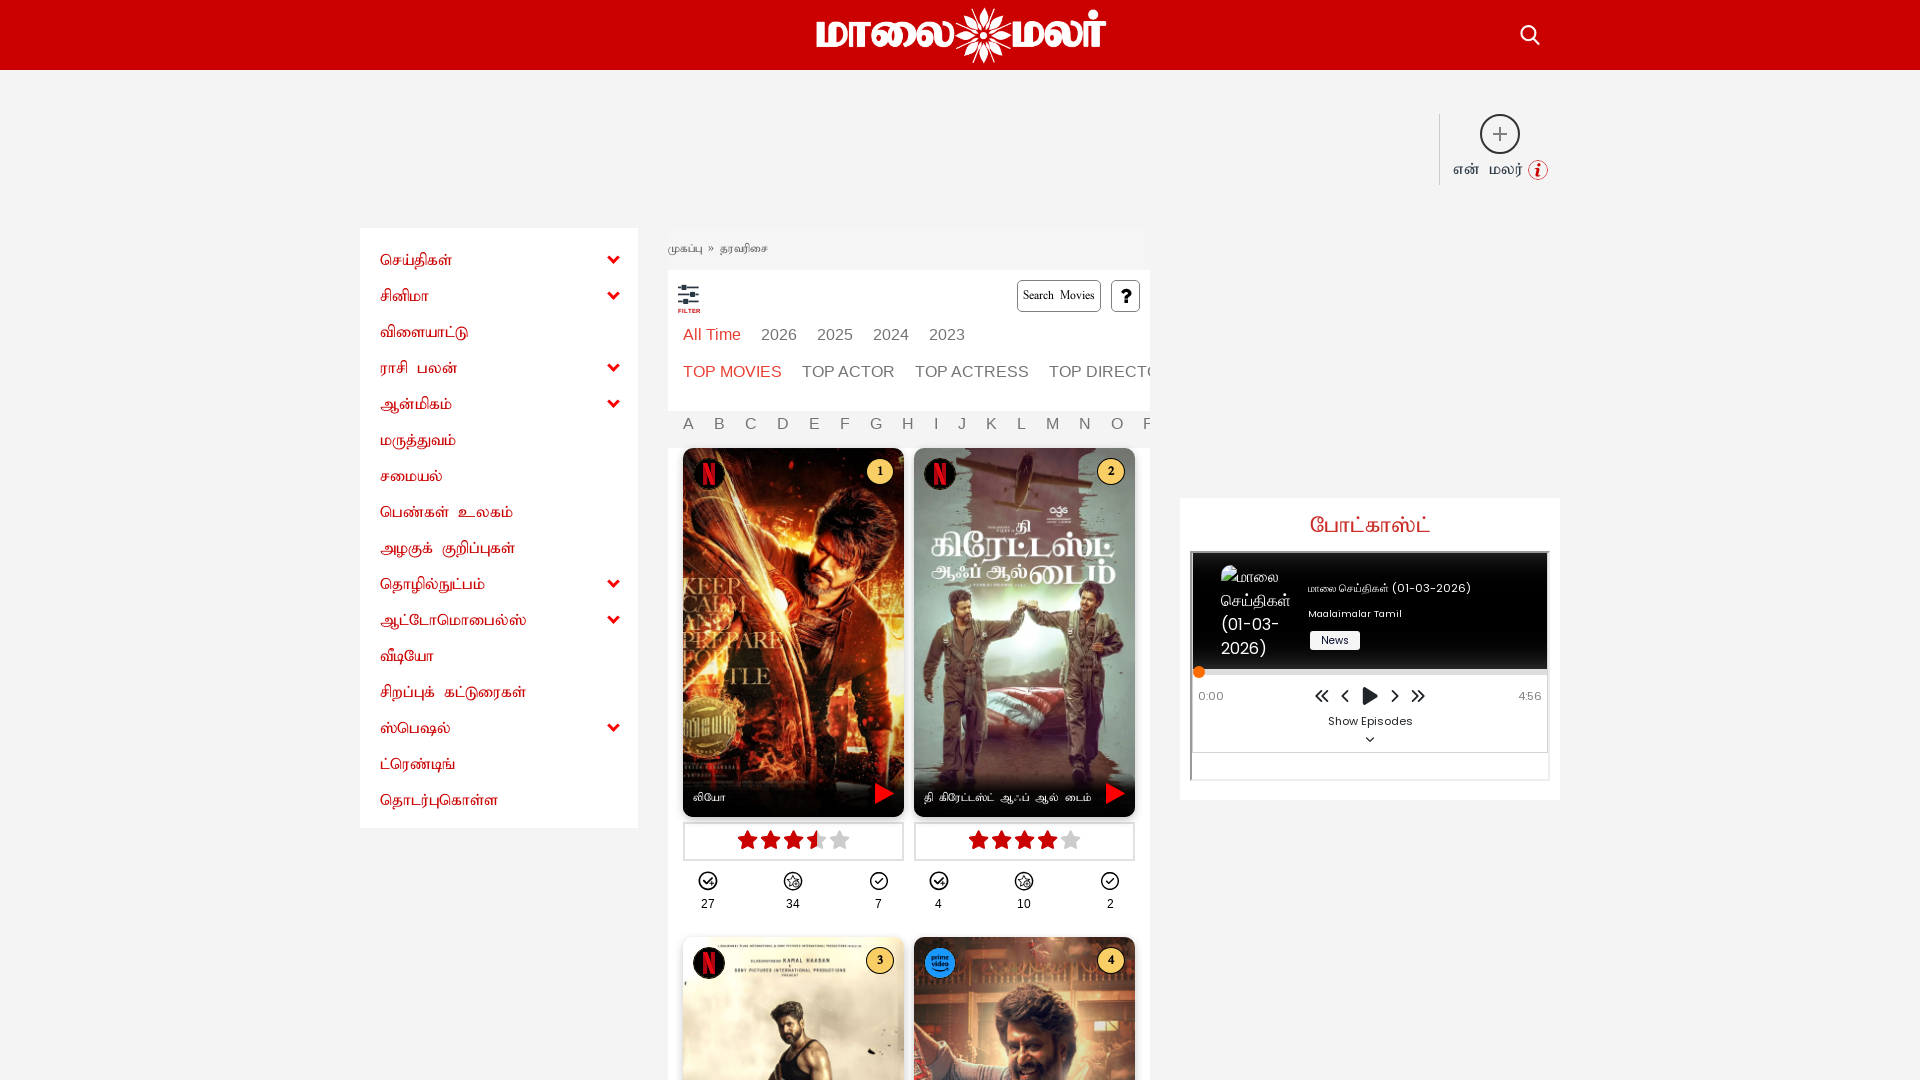